Tests clicking a confirm button, first accepting the confirmation dialog, then dismissing it

Starting URL: https://demoqa.com/alerts

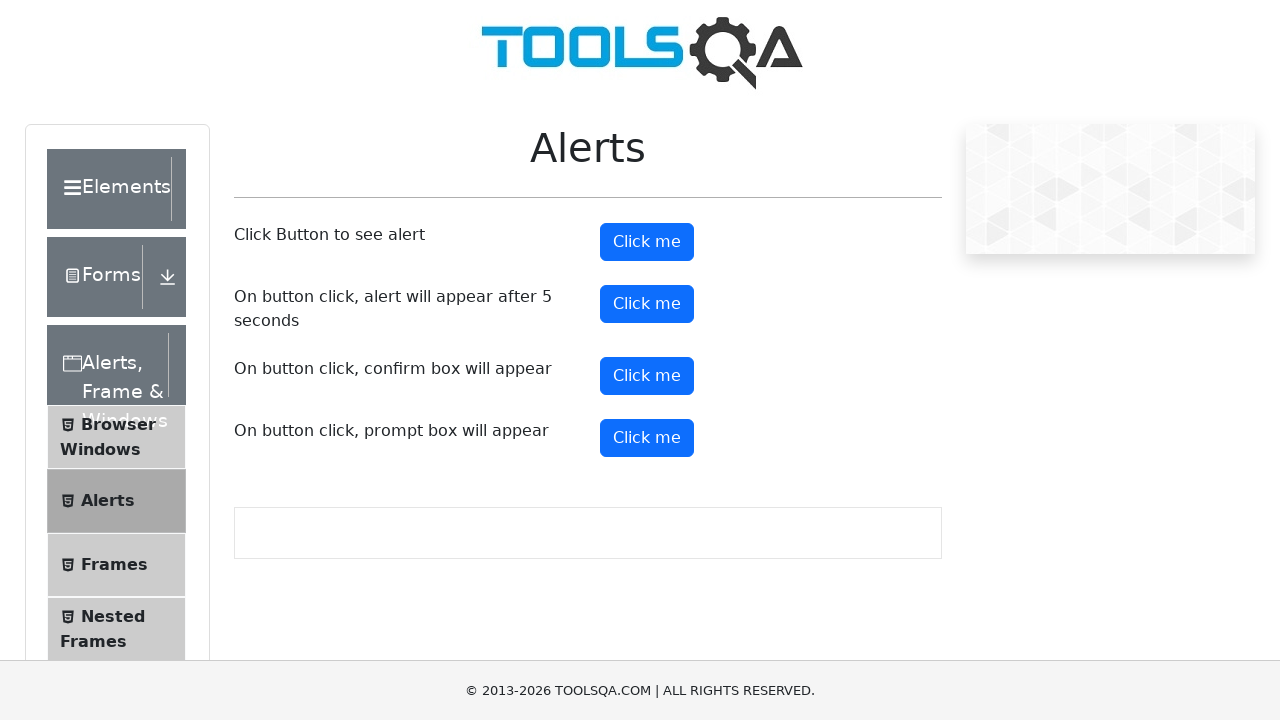

Set up dialog handler to accept confirmation dialog
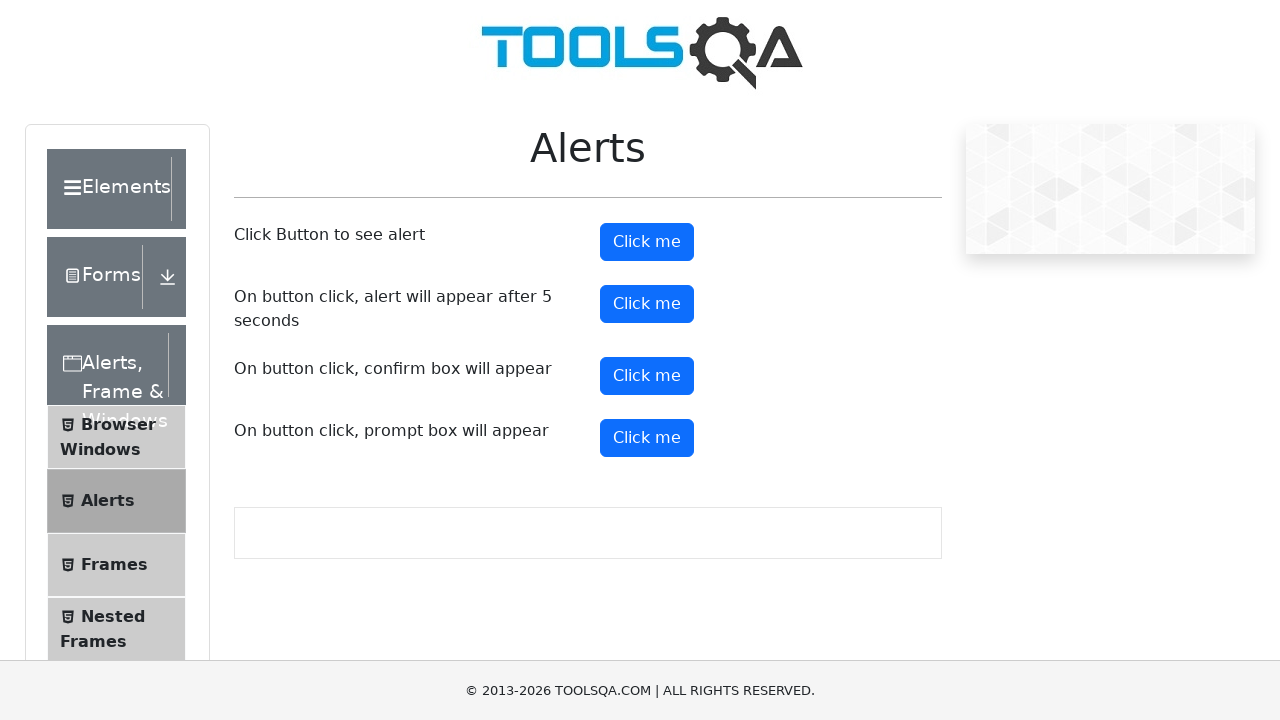

Clicked confirm button to trigger dialog at (647, 376) on #confirmButton
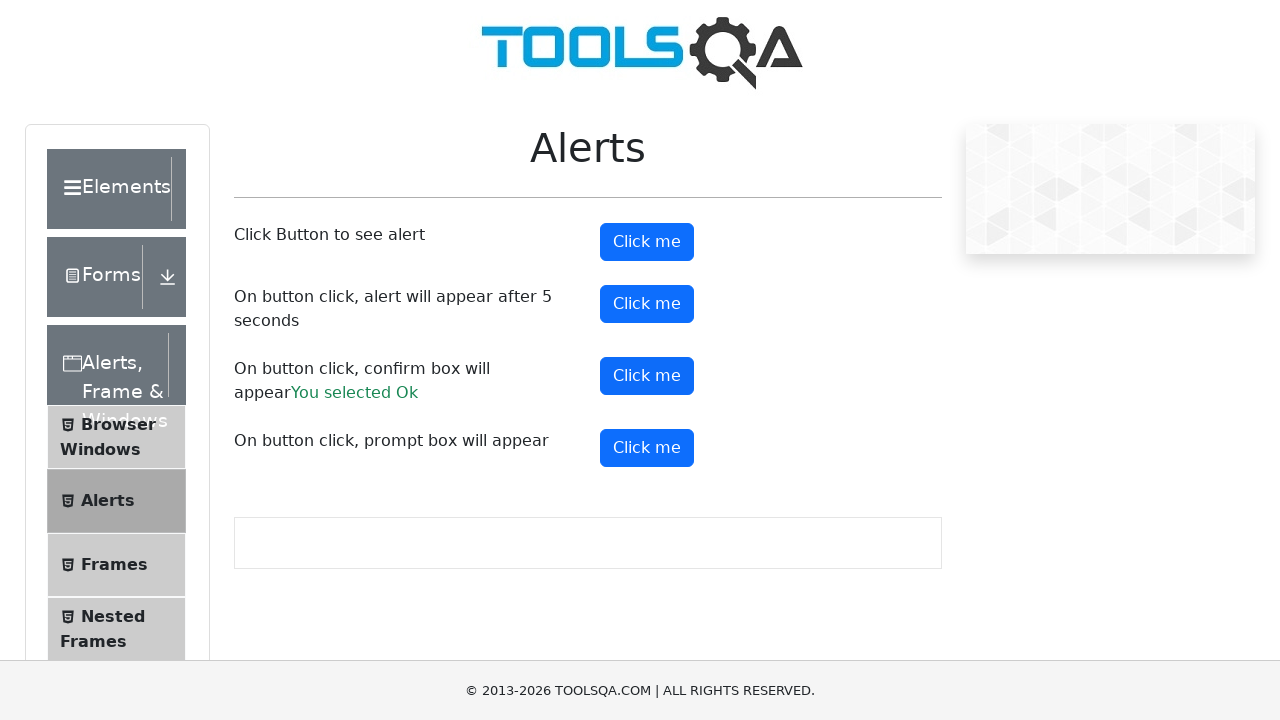

Waited for dialog response after accepting confirmation
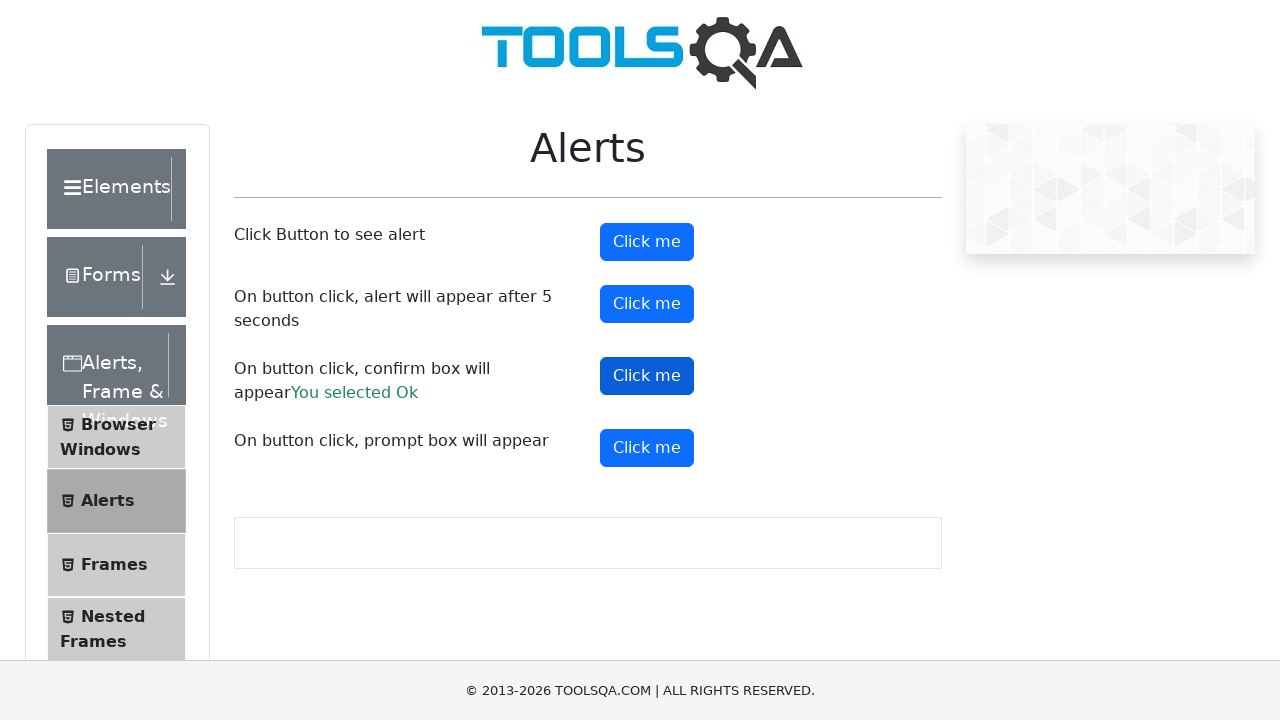

Set up dialog handler to dismiss confirmation dialog
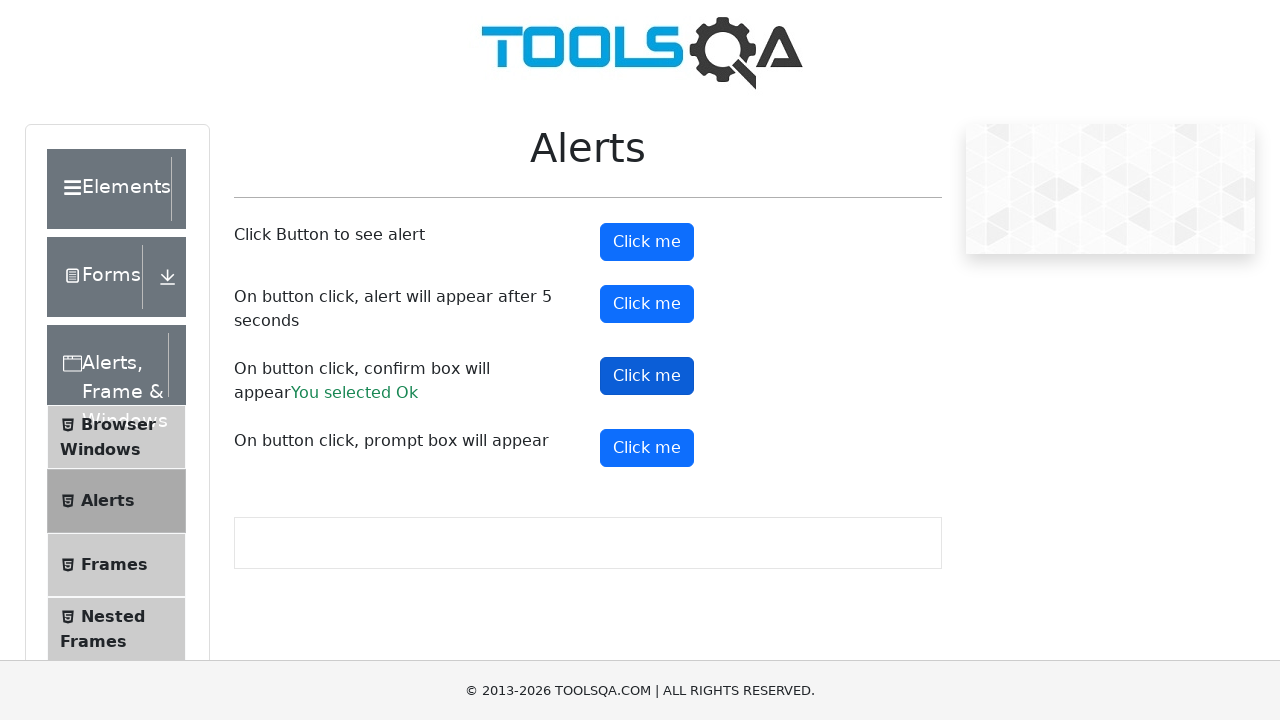

Clicked confirm button to trigger dialog again at (647, 376) on #confirmButton
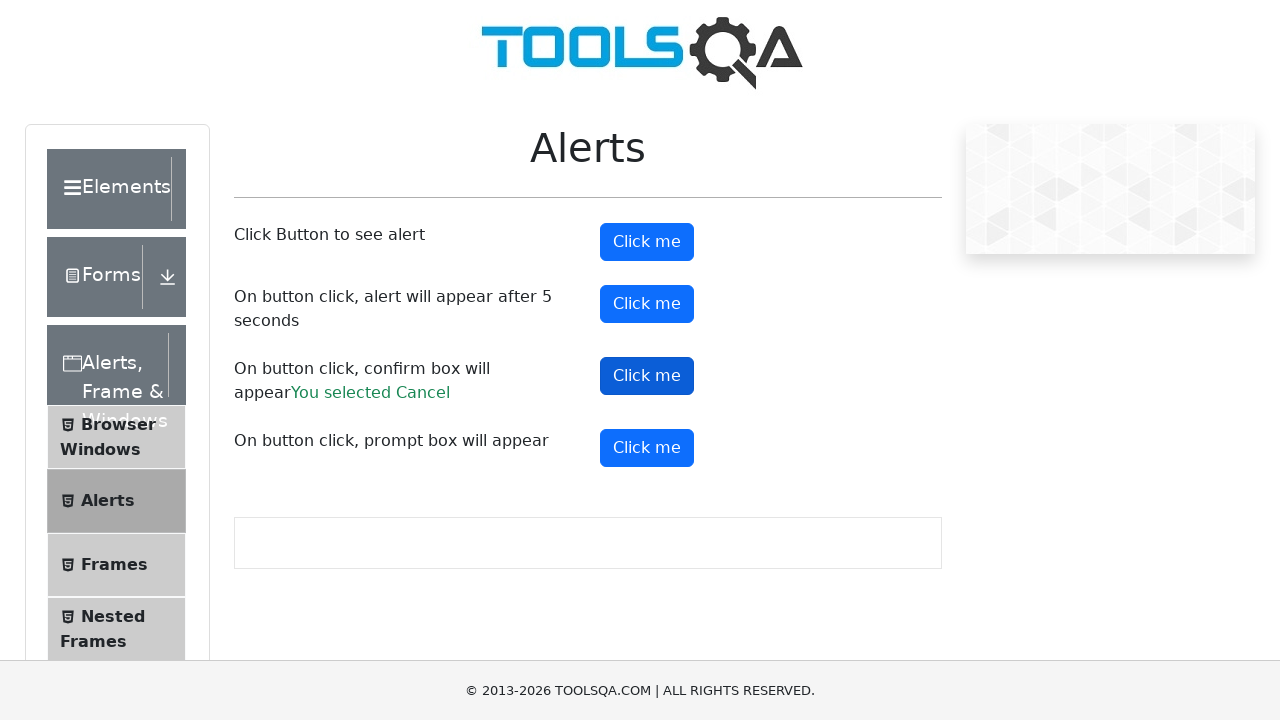

Waited for dialog response after dismissing confirmation
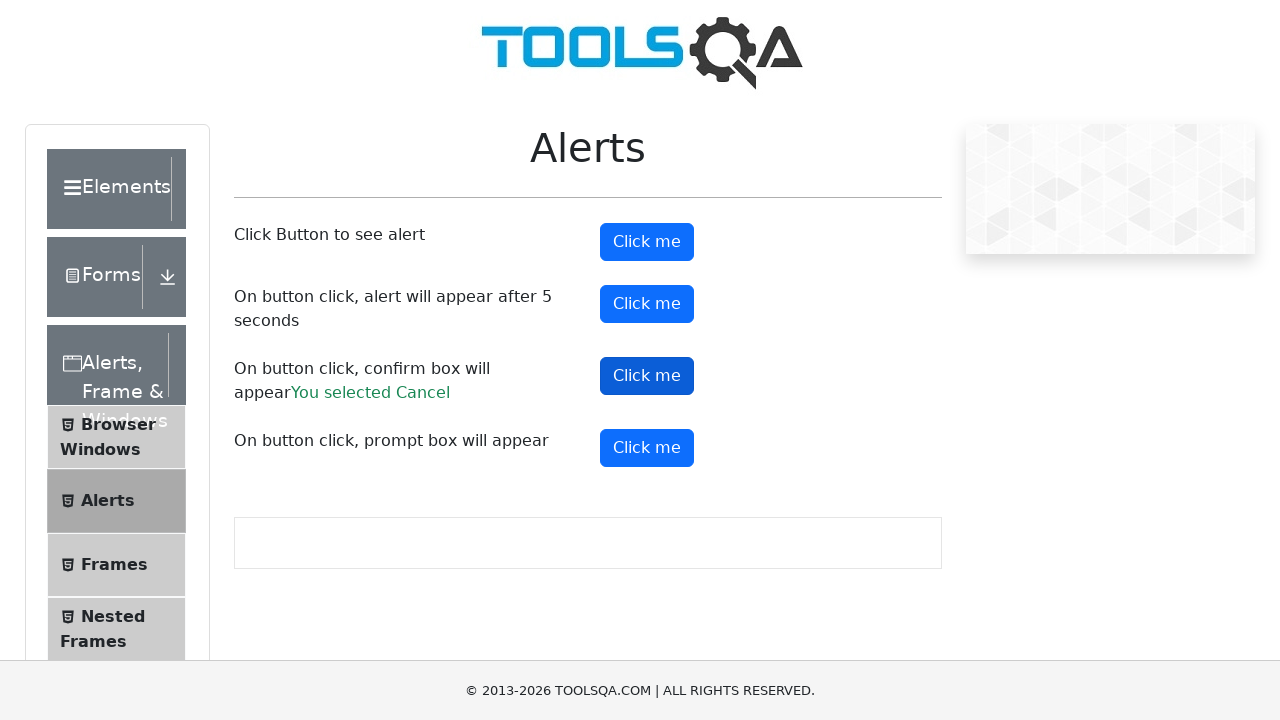

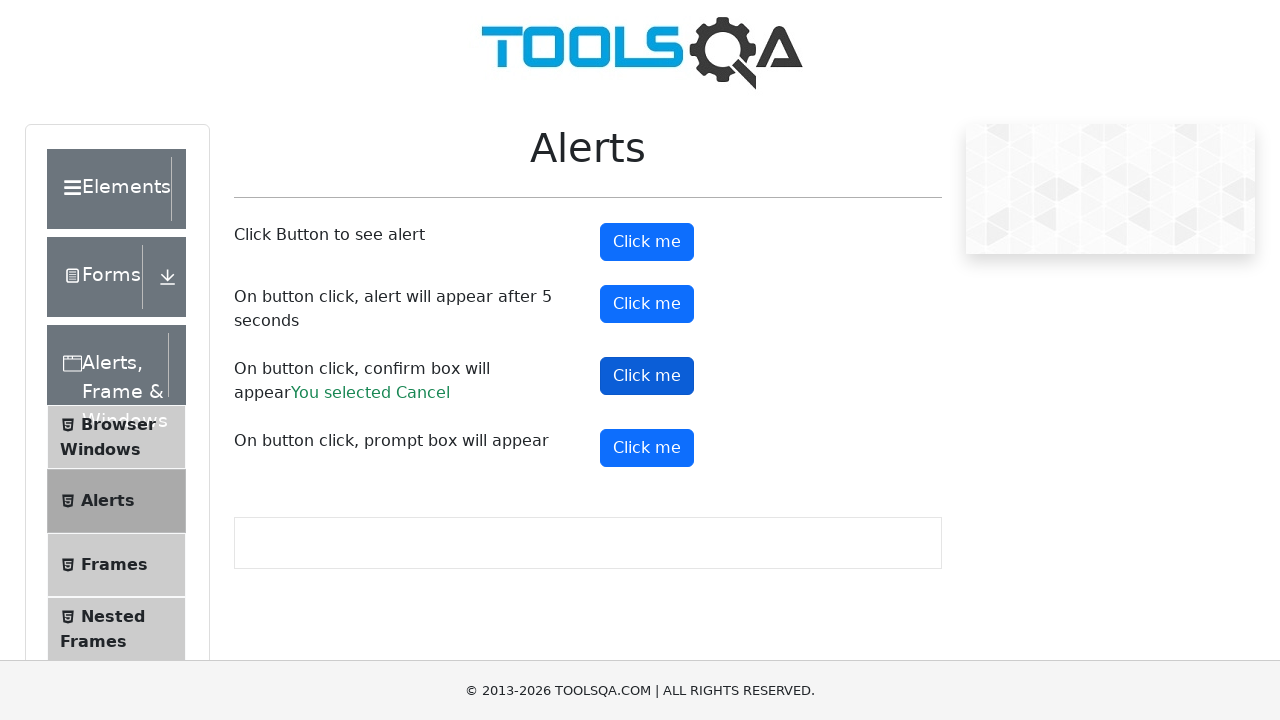